Tests the DemoQA practice form by filling in registration details (first name, last name, email, gender selection, phone number) and submitting the form

Starting URL: https://demoqa.com/automation-practice-form

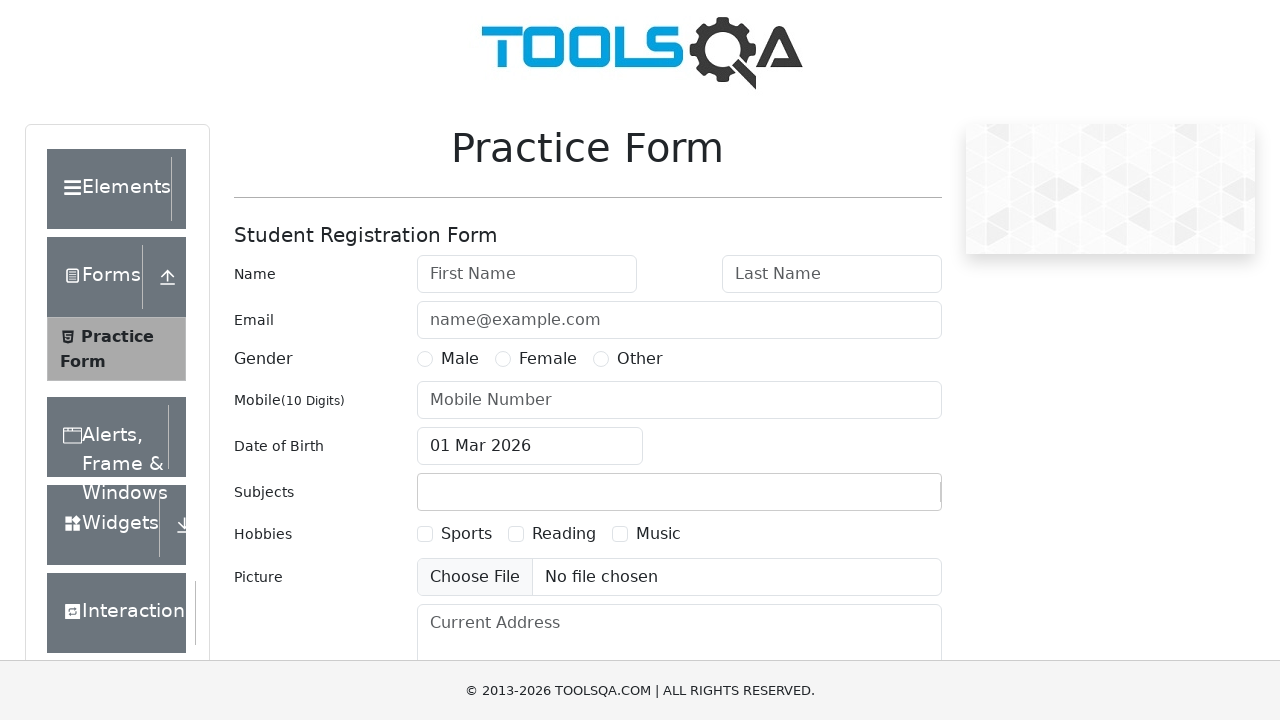

Filled first name field with 'Michael' on #firstName
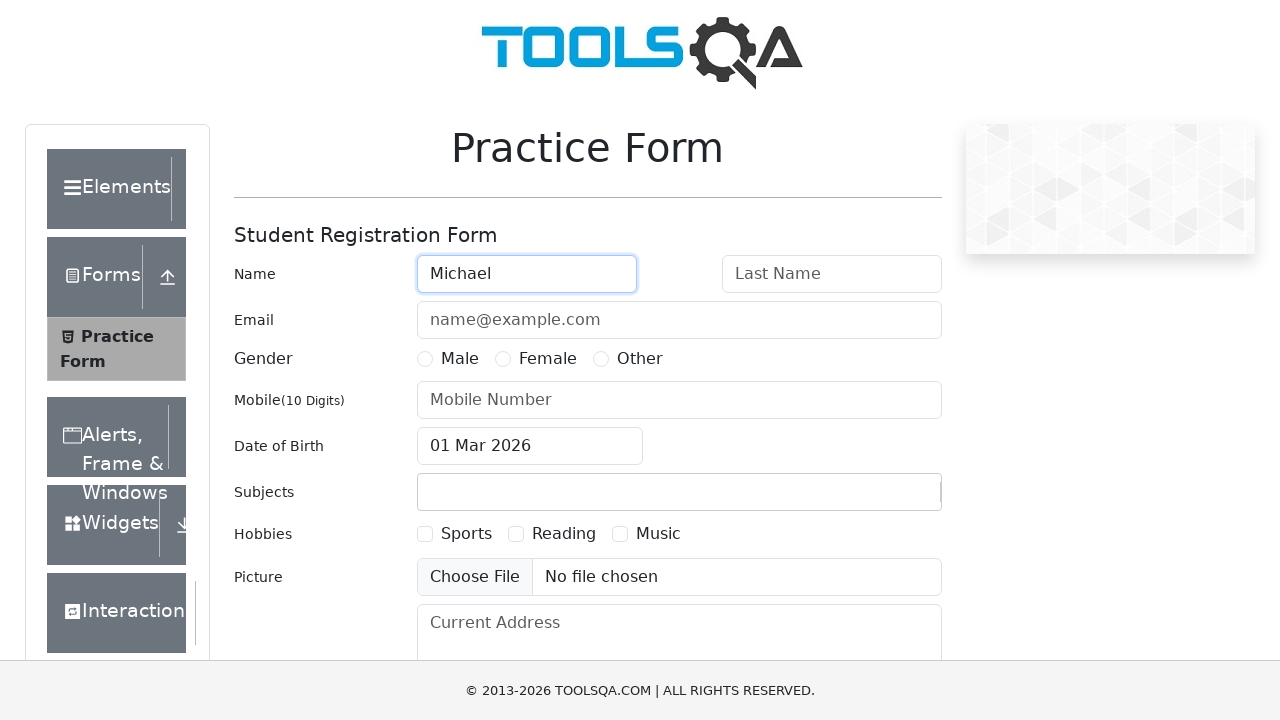

Filled last name field with 'Johnson' on #lastName
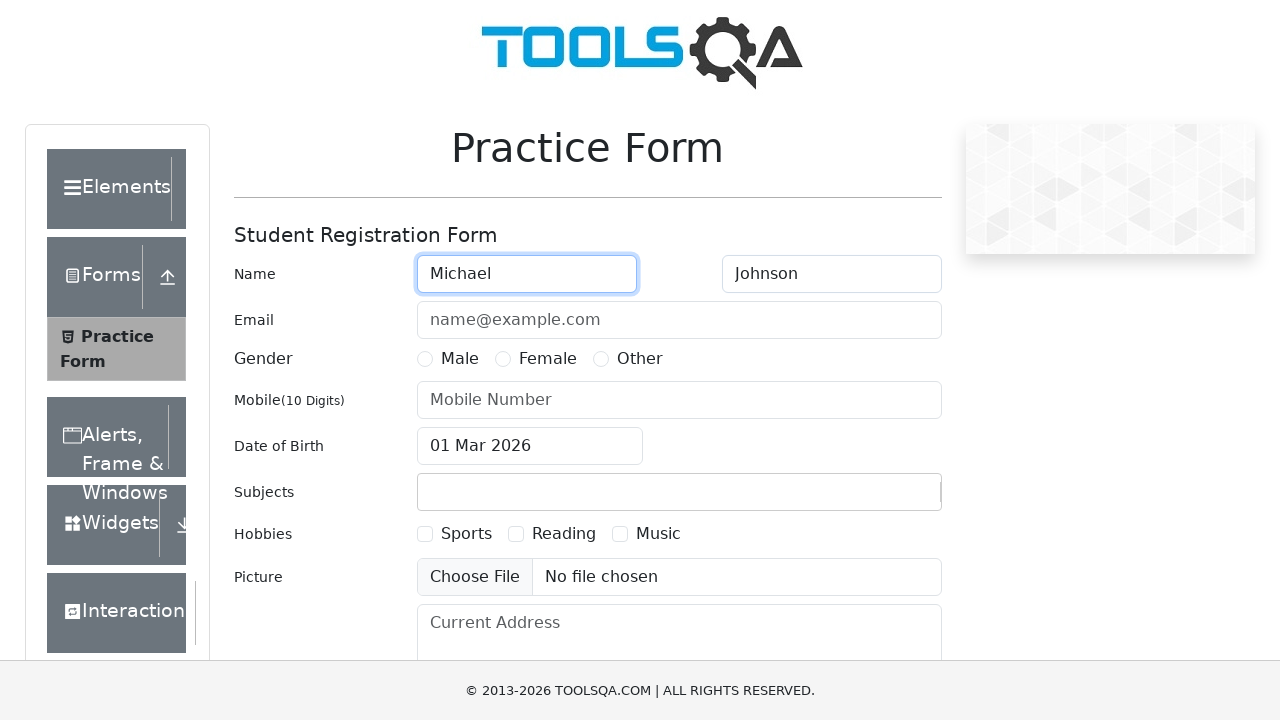

Filled email field with 'michael.johnson@example.com' on #userEmail
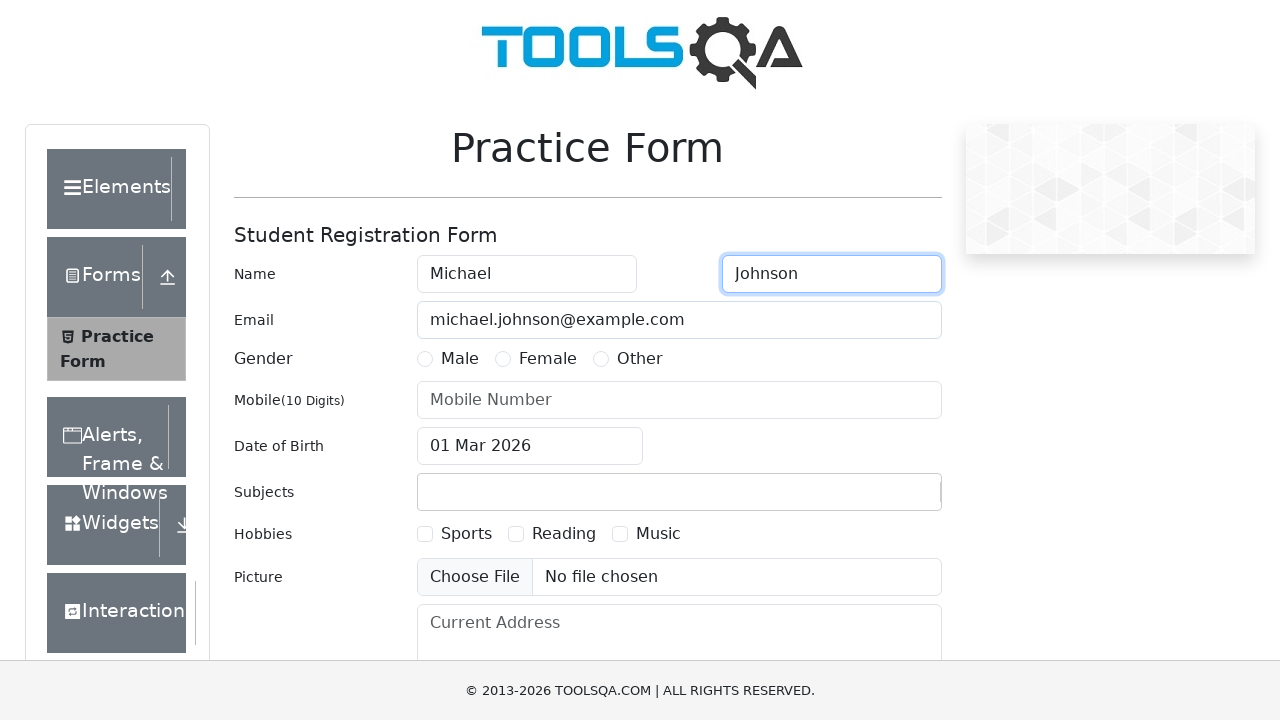

Selected Male gender option at (460, 359) on label:text("Male")
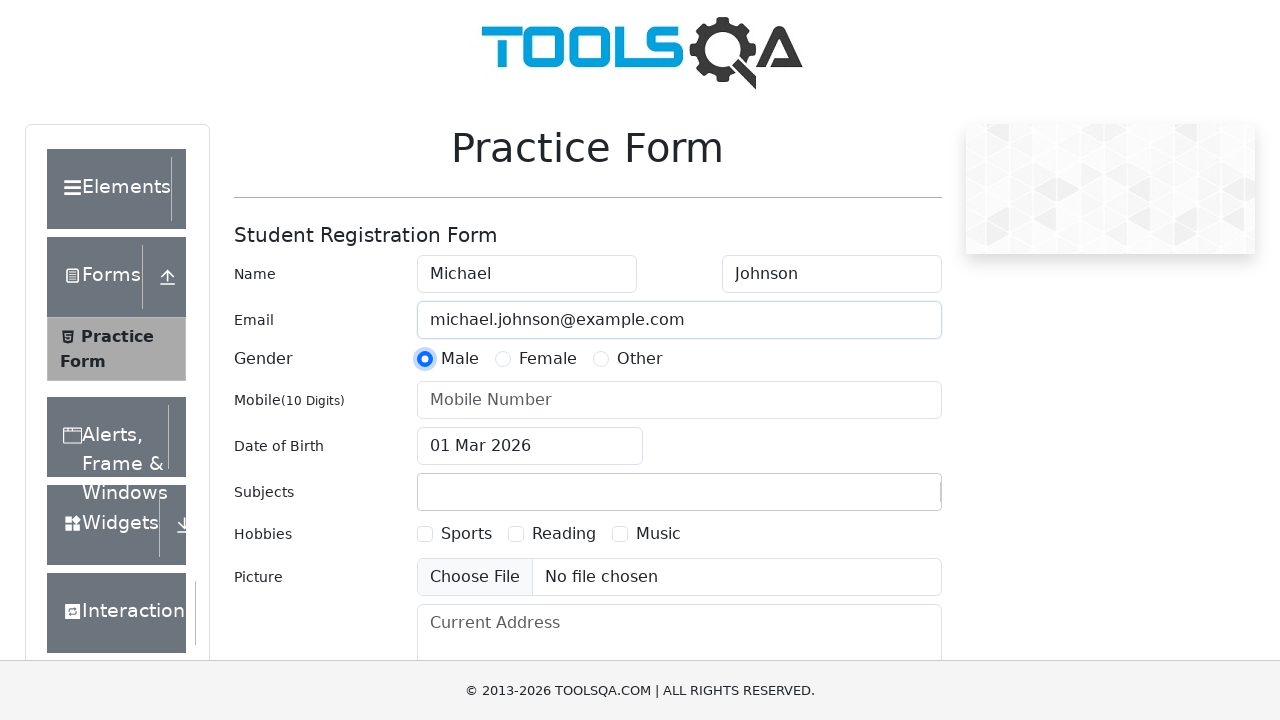

Filled mobile number field with '5551234567' on #userNumber
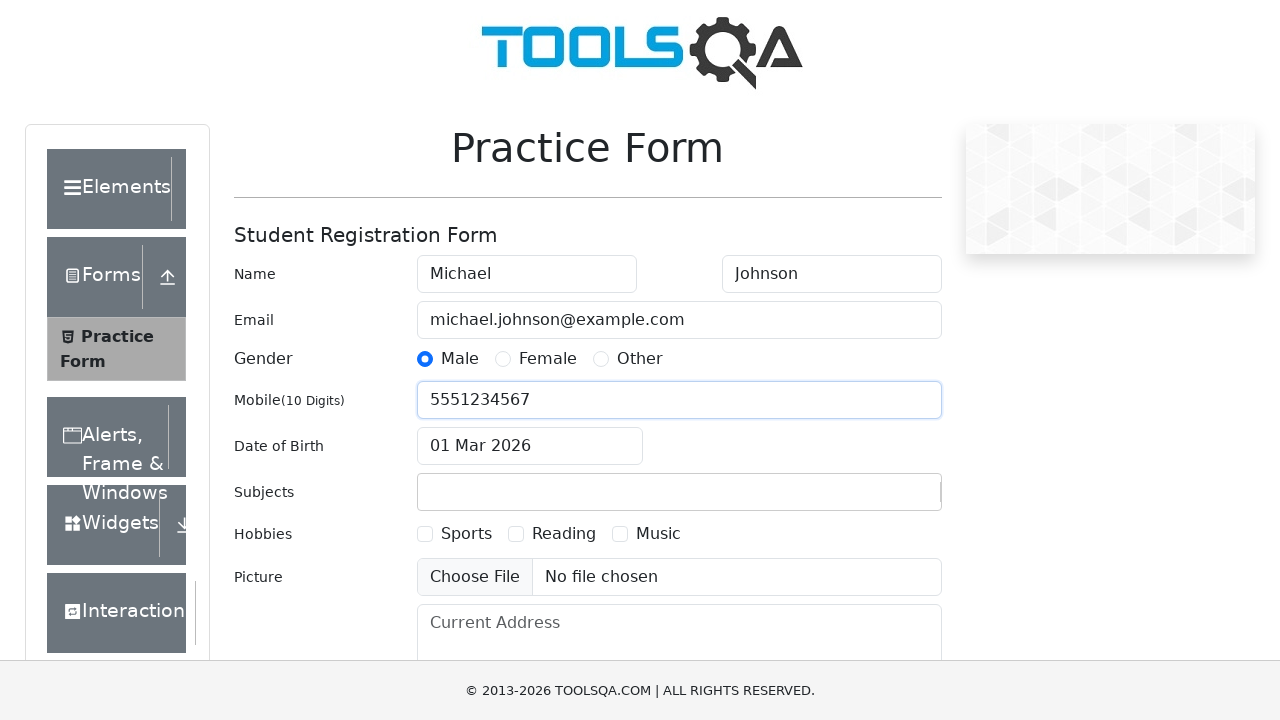

Clicked Submit button to submit registration form at (885, 499) on #submit
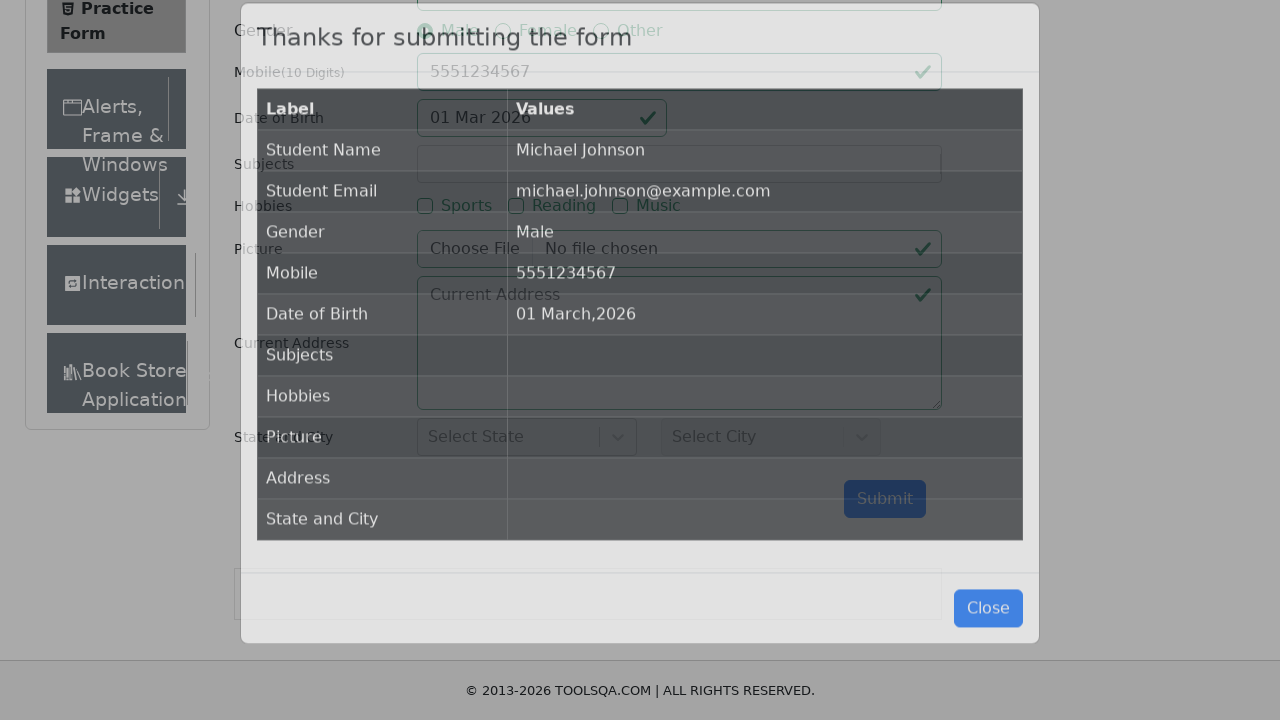

Form submission confirmation modal appeared
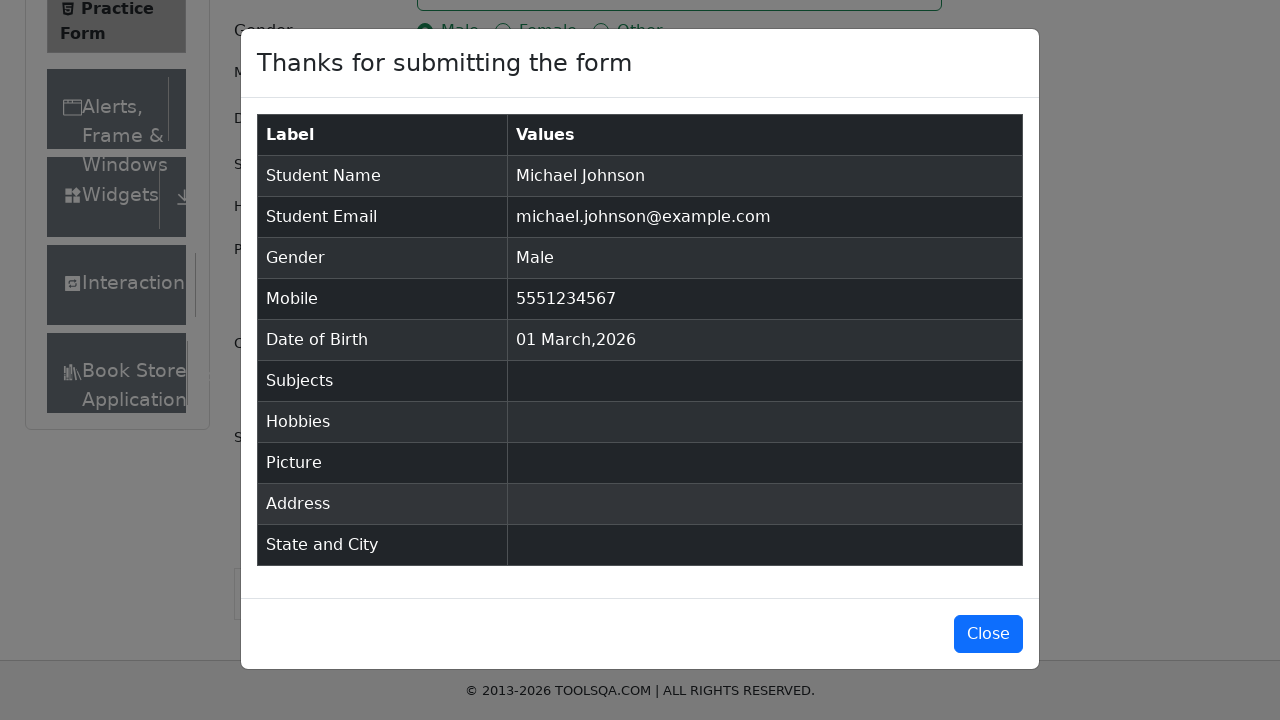

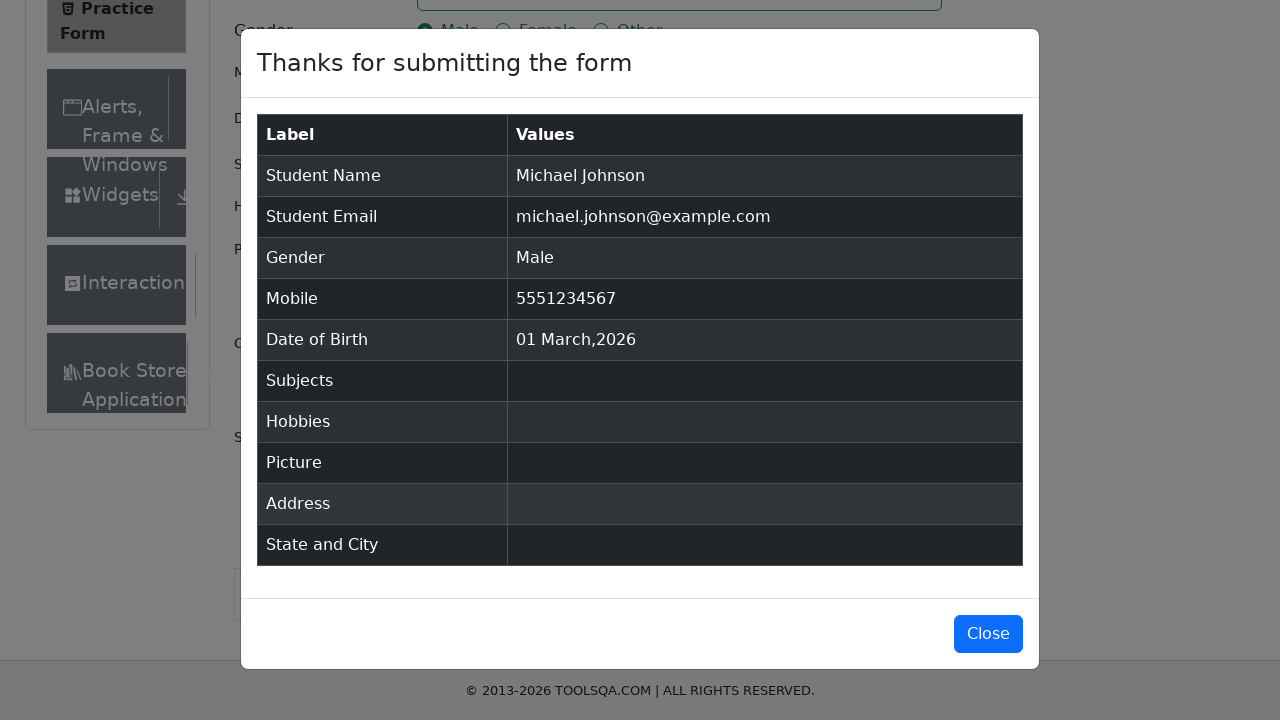